Tests a more resilient approach to handling multiple windows by storing the first window handle before clicking, then identifying the new window by comparing handles and verifying page titles.

Starting URL: http://the-internet.herokuapp.com/windows

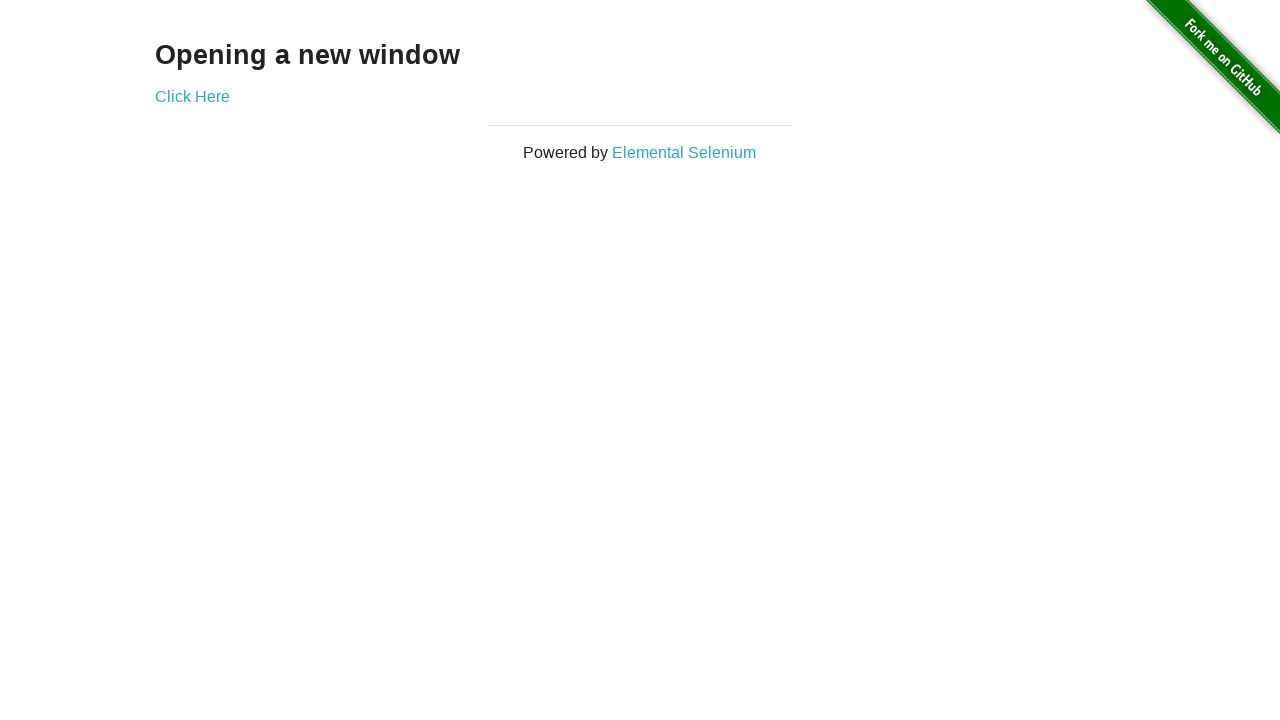

Stored reference to the first page
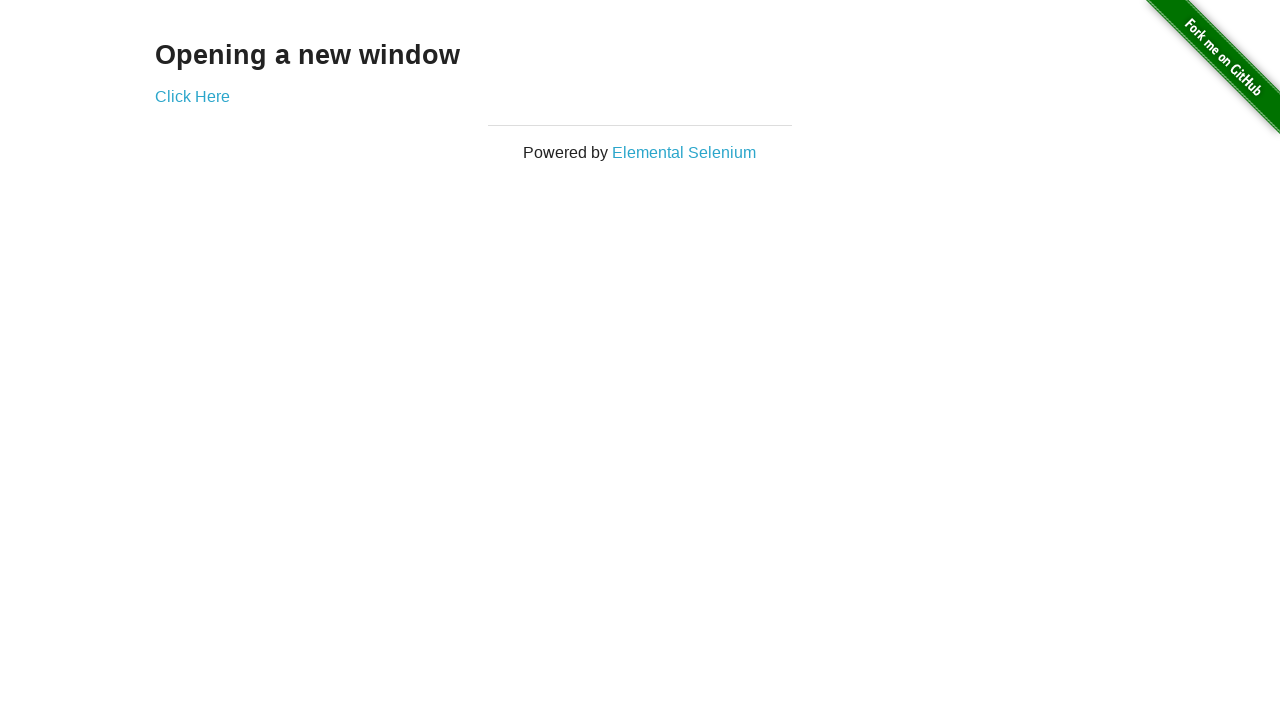

Clicked the link to open a new window at (192, 96) on .example a
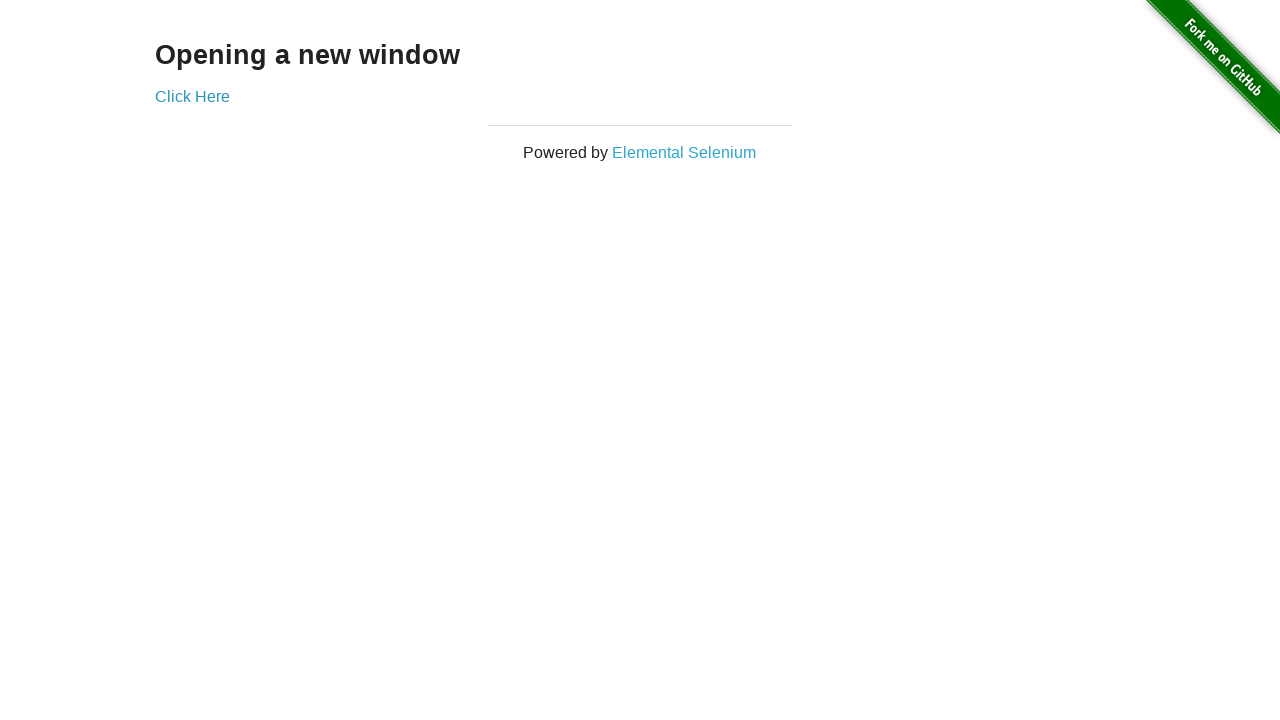

Captured the new window page object
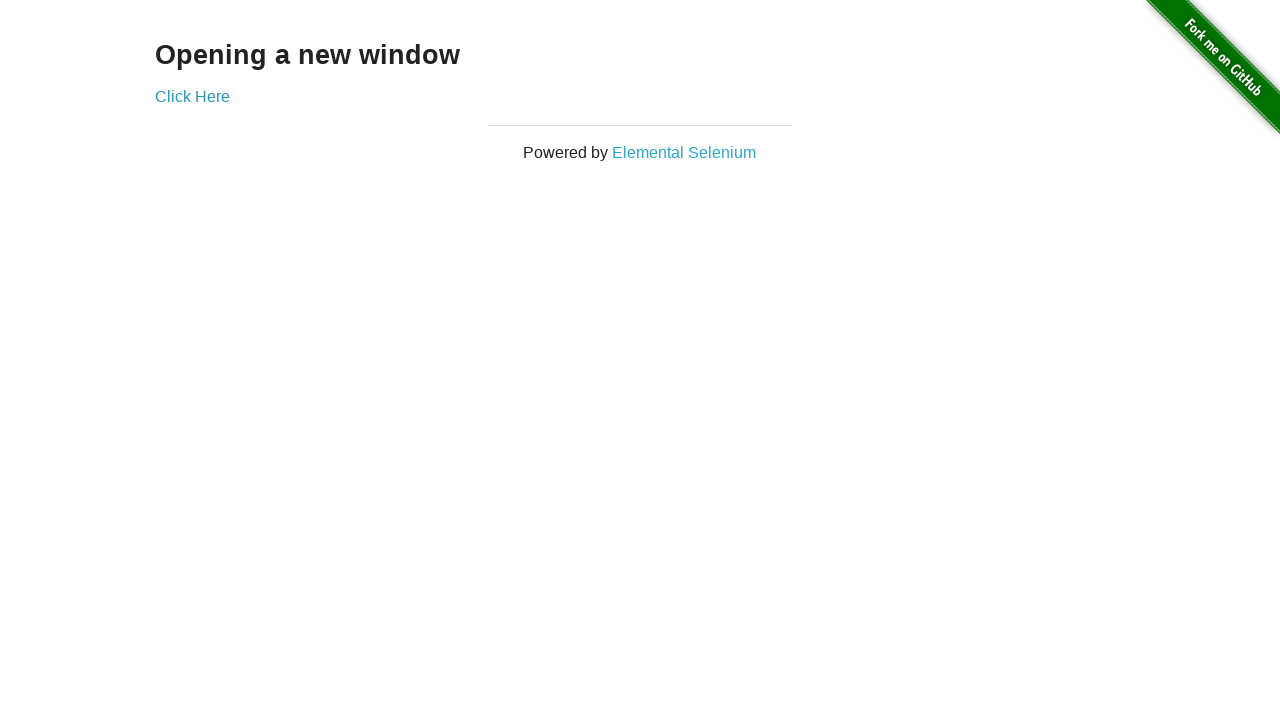

Verified first window title is not 'New Window'
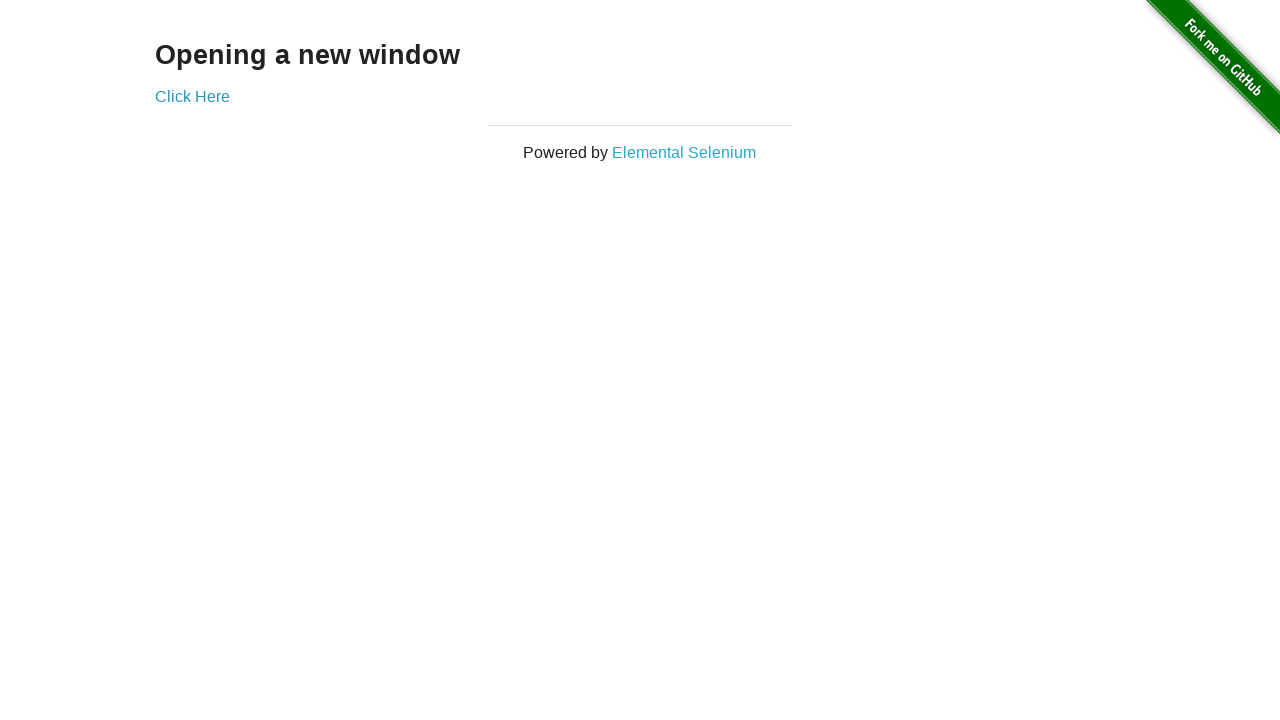

Waited for second window to load
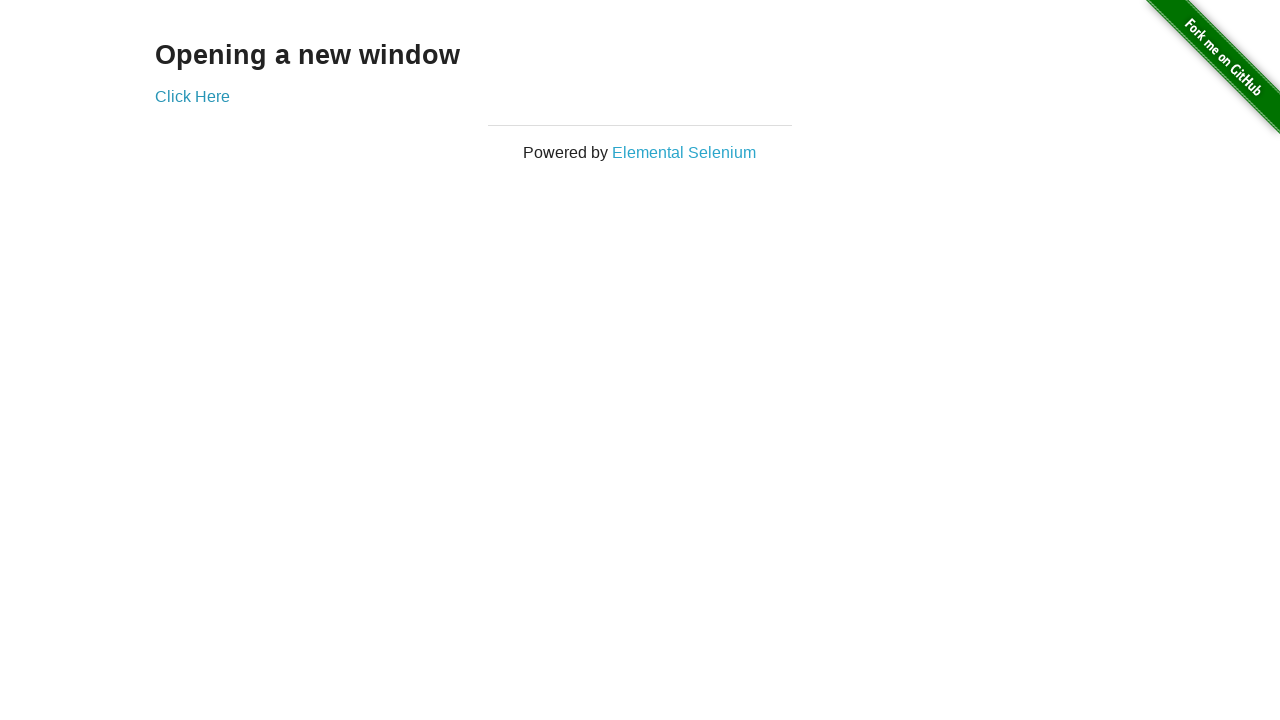

Verified second window title is 'New Window'
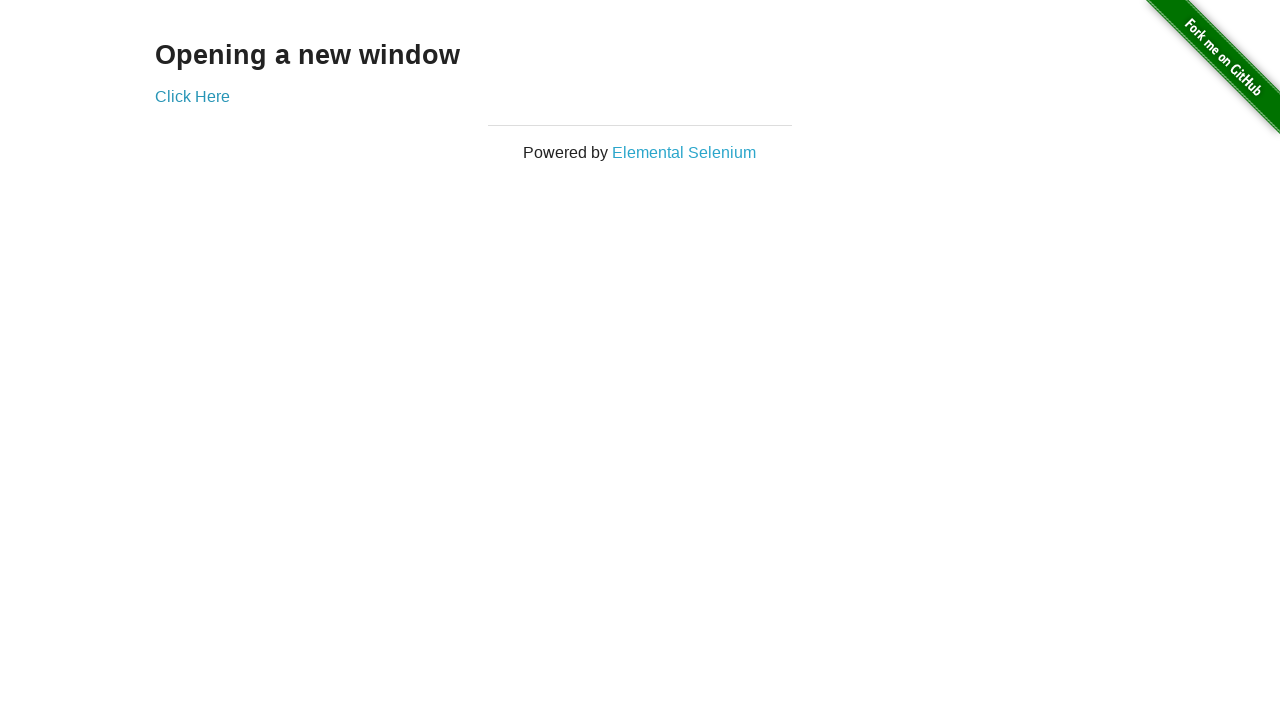

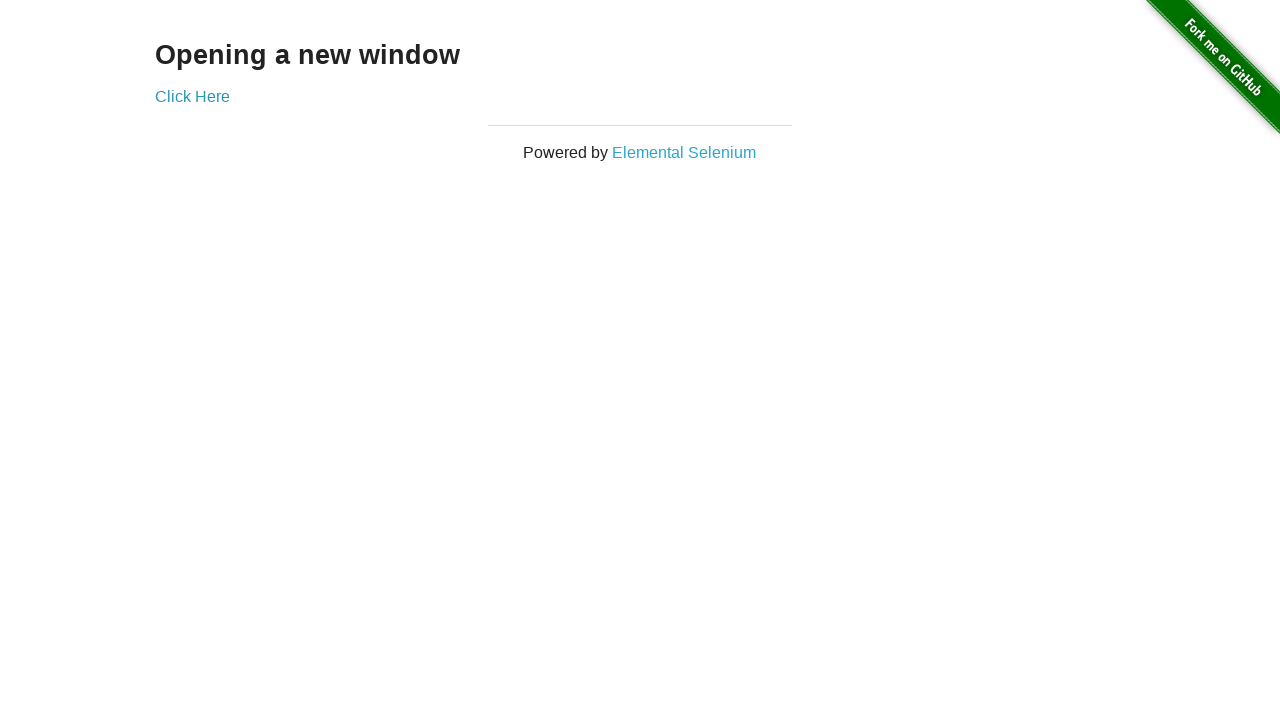